Tests confirmation alert handling by clicking a button that triggers a confirmation dialog and accepting it

Starting URL: https://demoqa.com/alerts

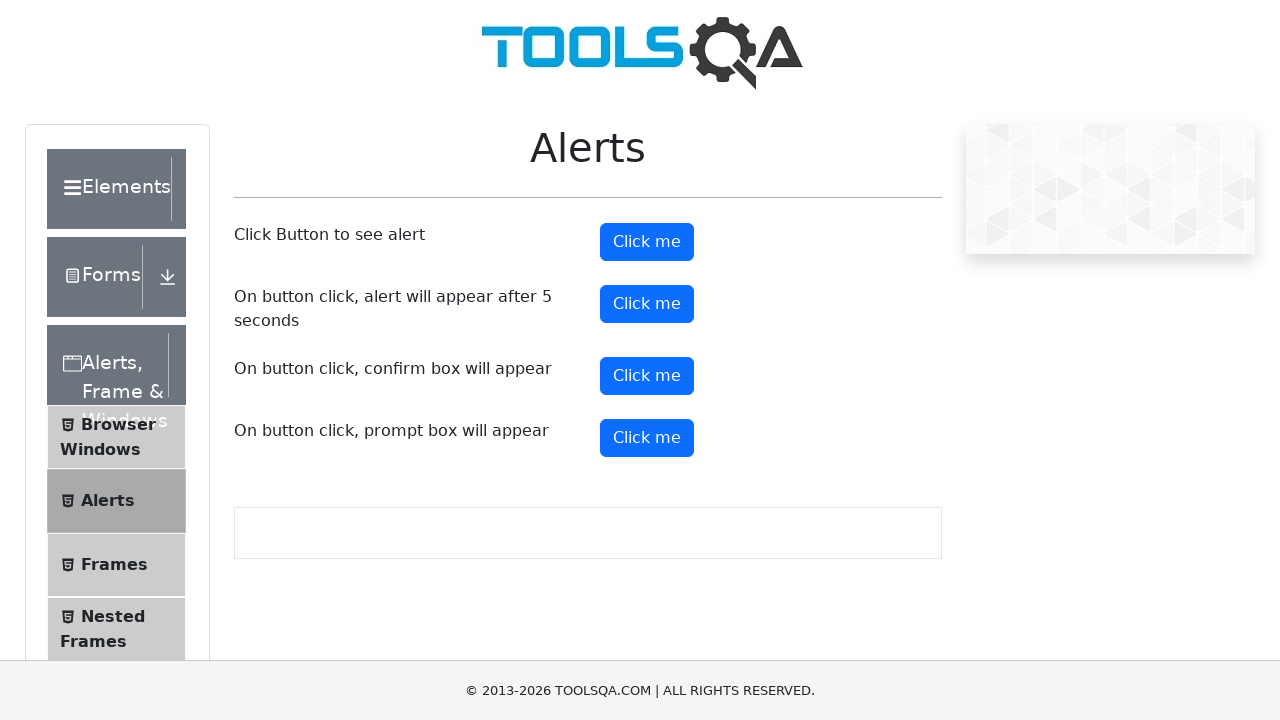

Navigated to alerts demo page
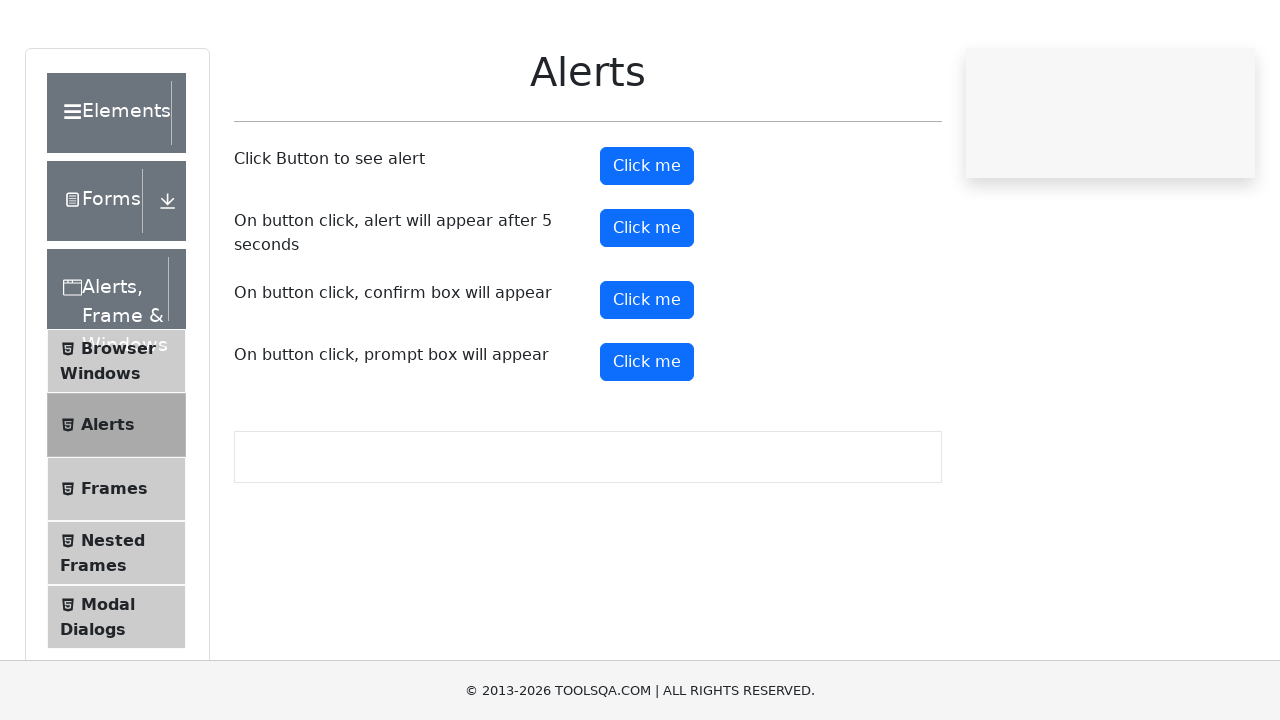

Waited for confirm button to be ready
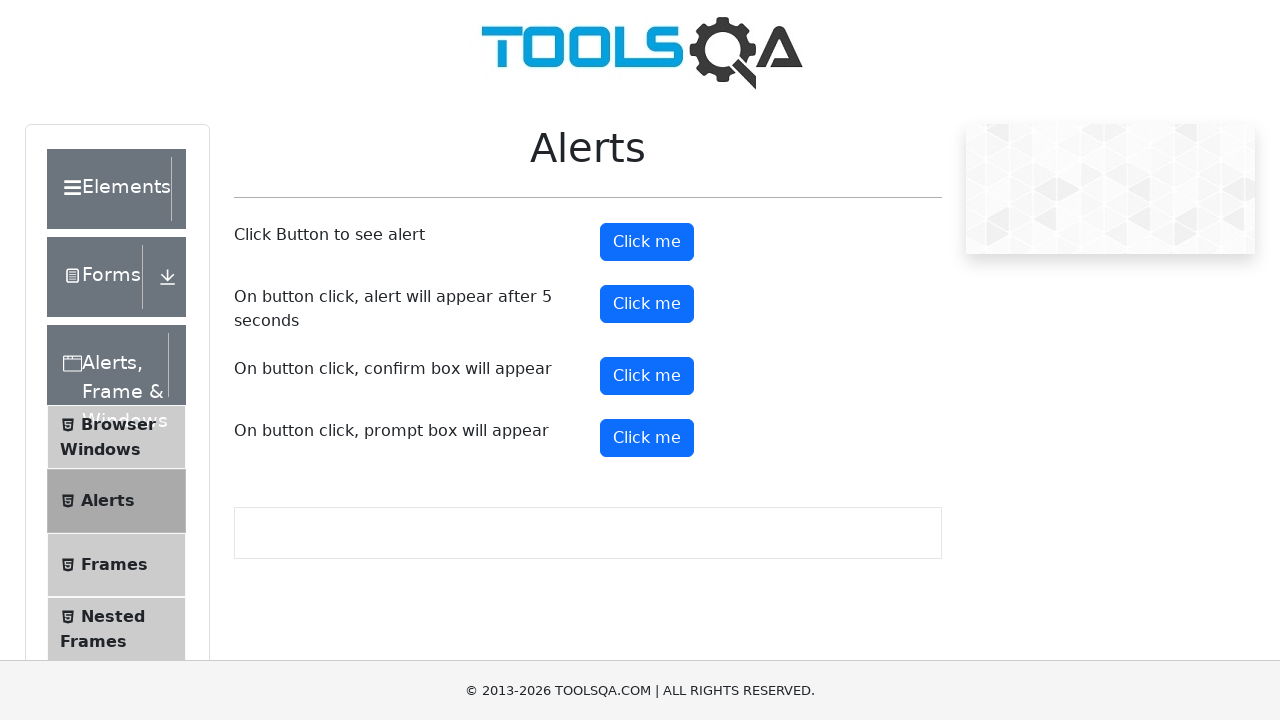

Set up dialog handler to accept confirmation alerts
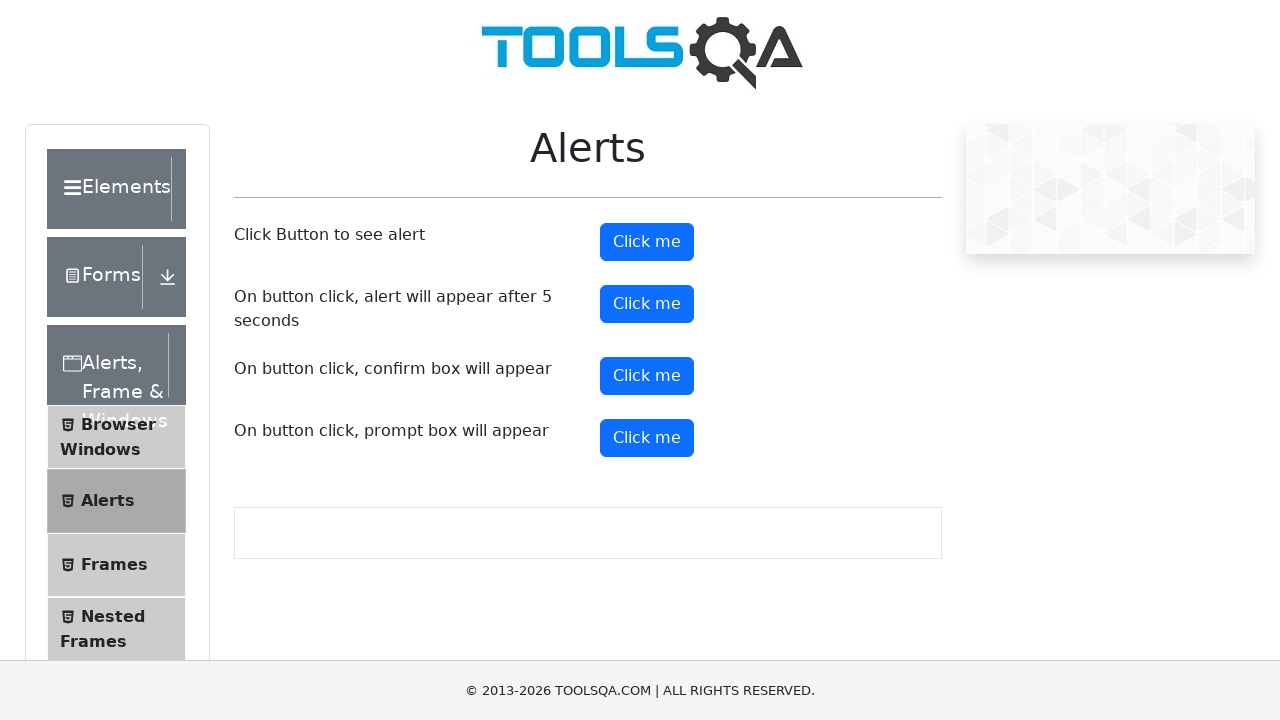

Clicked confirm button to trigger confirmation dialog at (647, 376) on #confirmButton
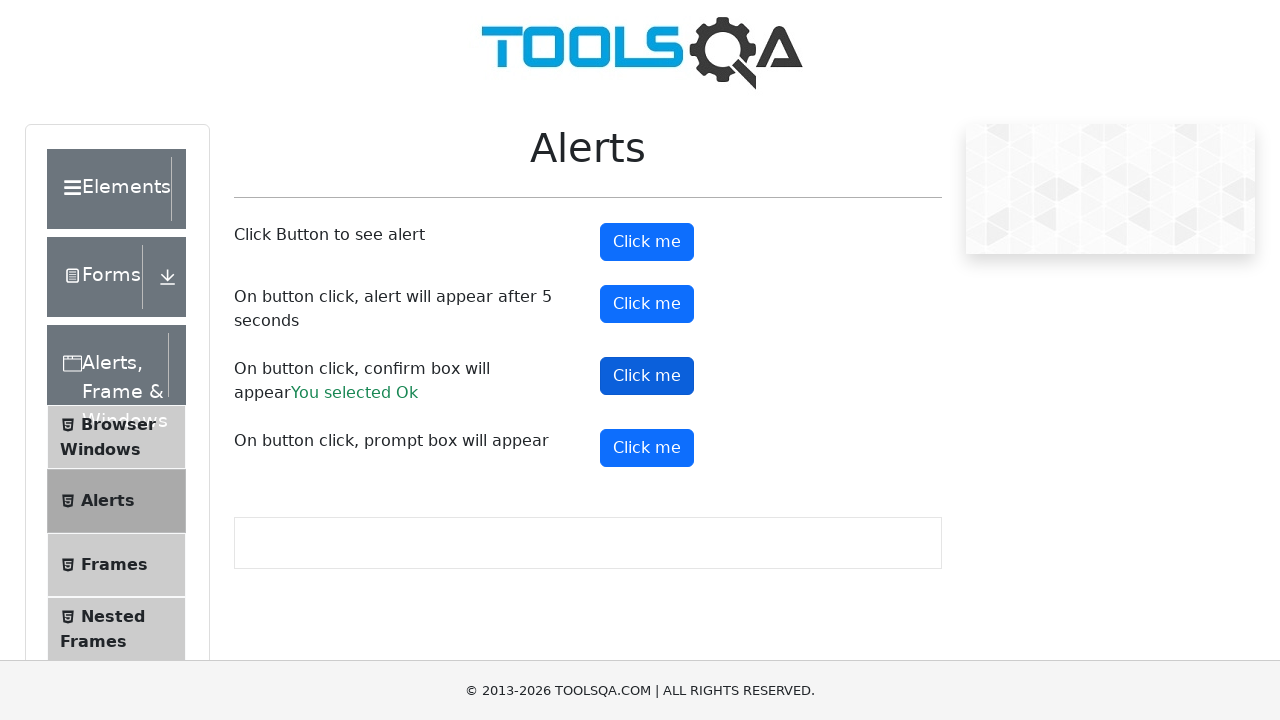

Waited for page to stabilize after accepting confirmation
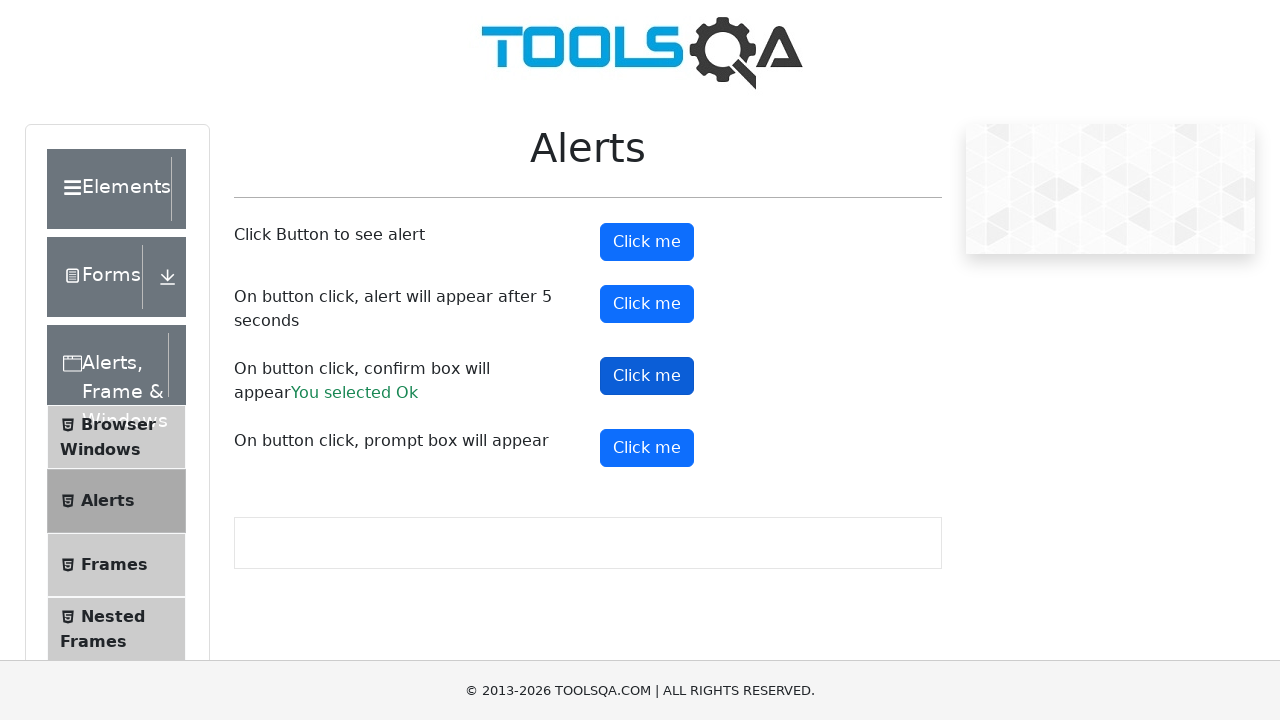

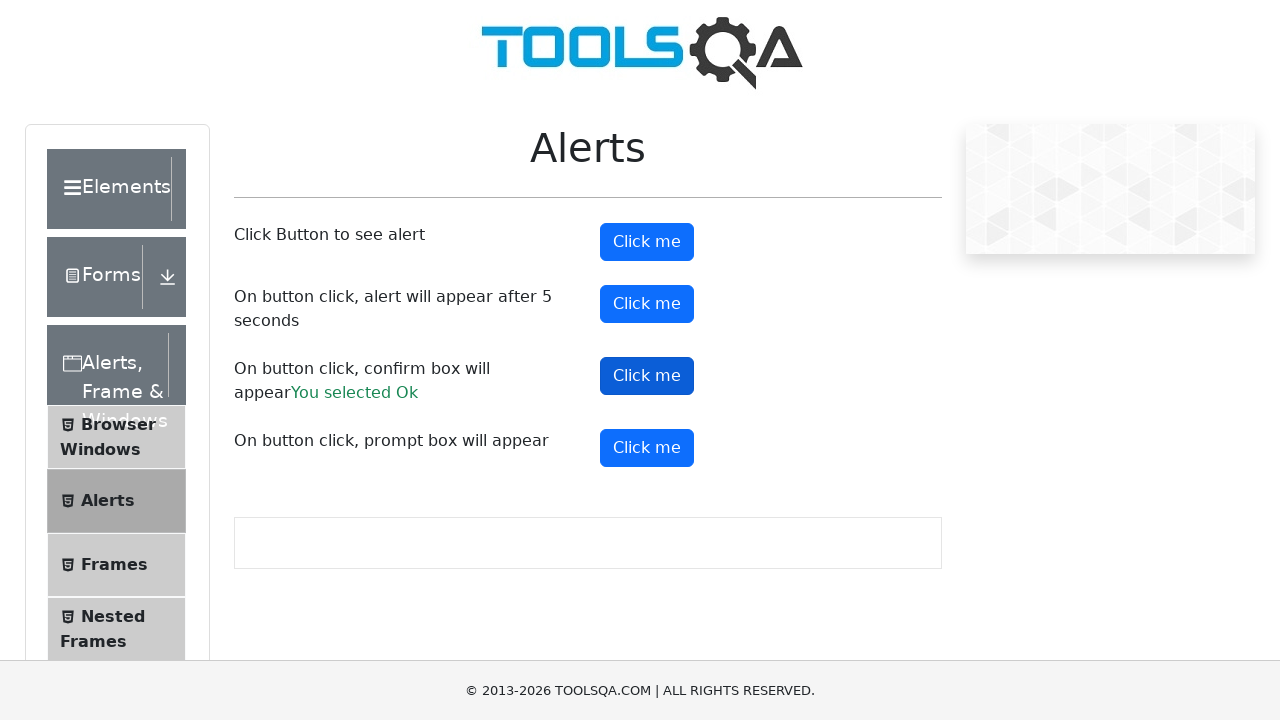